Tests handling various JavaScript dialogs (Alert, Confirm, Prompt) including accepting, dismissing, and entering text into prompt dialogs

Starting URL: http://sahitest.com/demo/formTest.htm

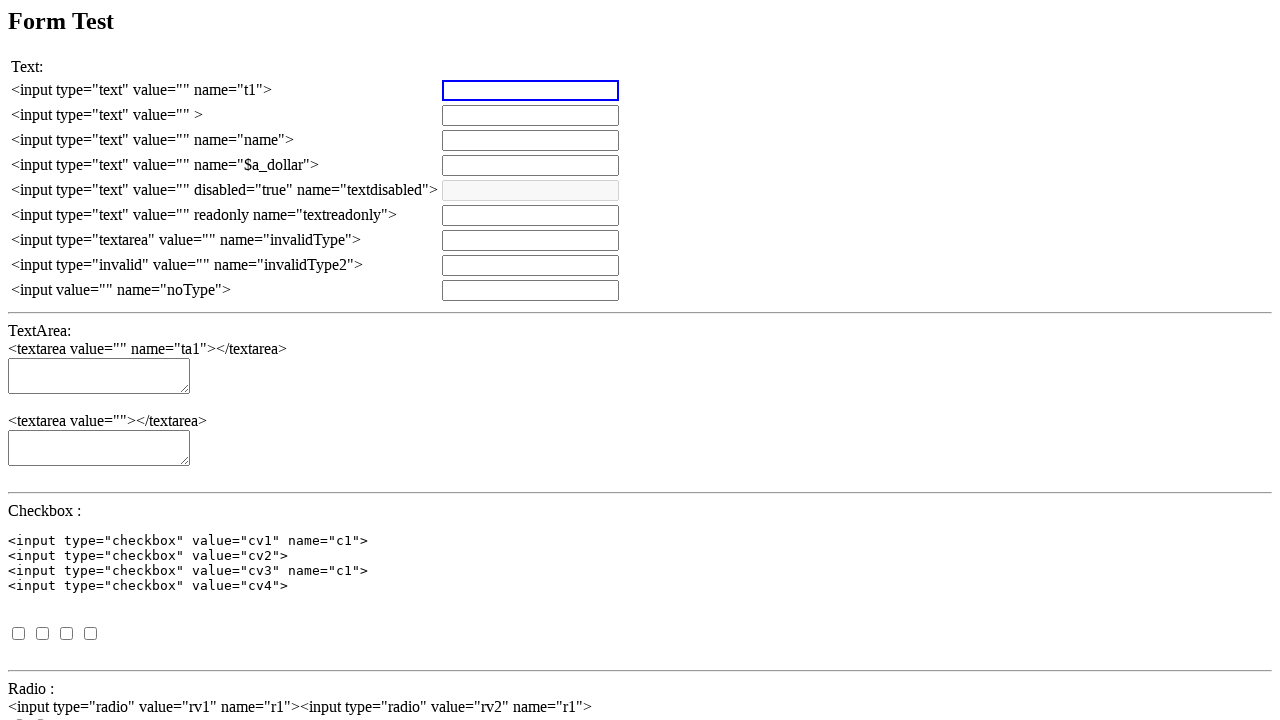

Set up dialog handler to accept the initial alert
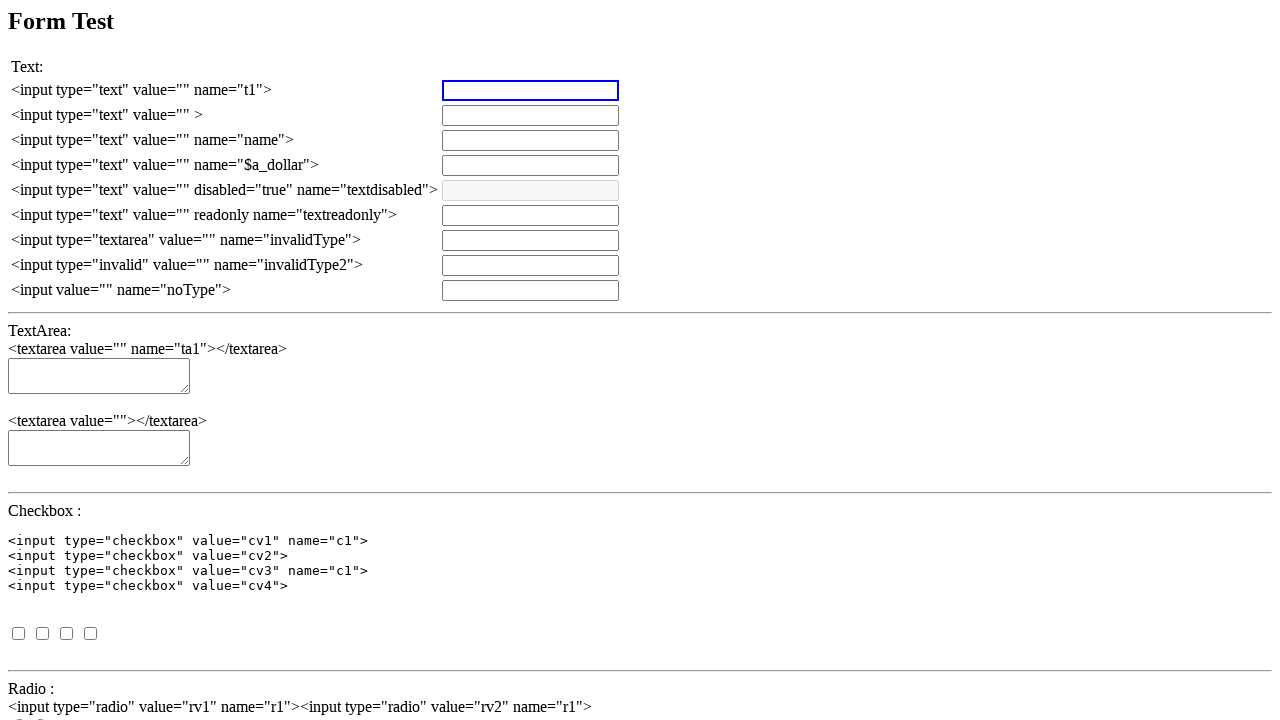

Reloaded page to trigger initial alert
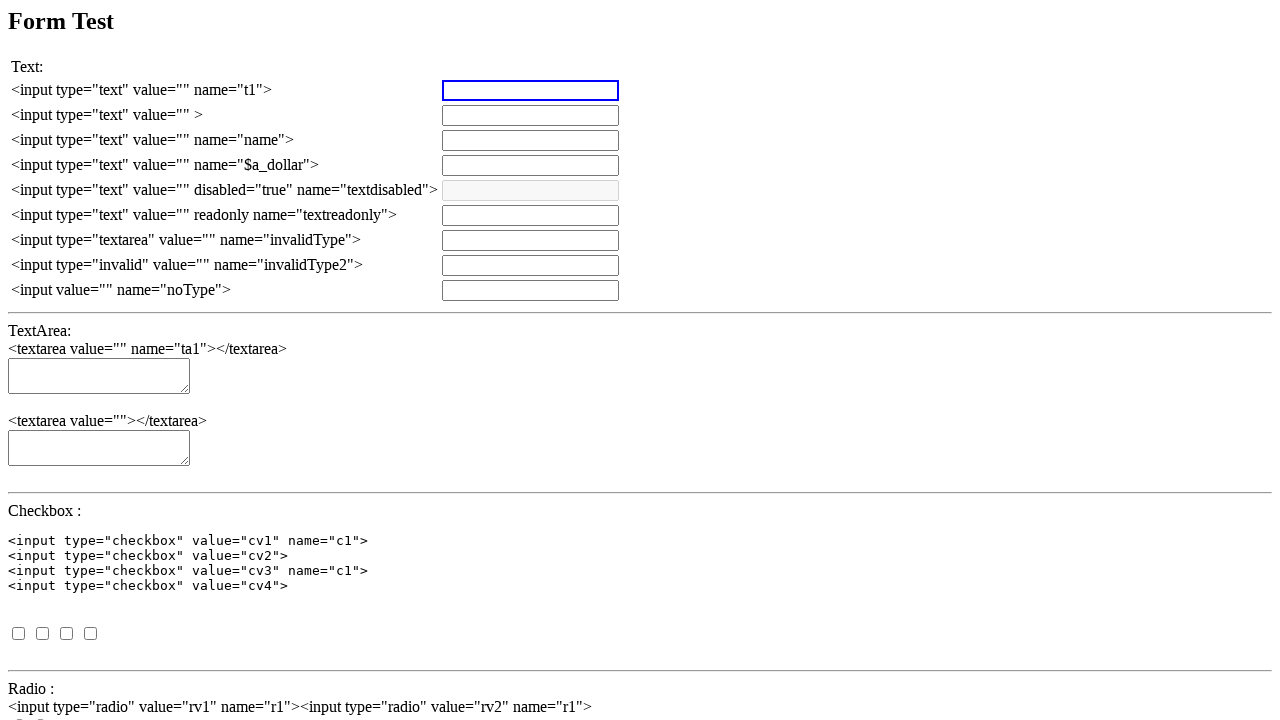

Filled form field with '输入点东西' after alert was dismissed on .bordercheck
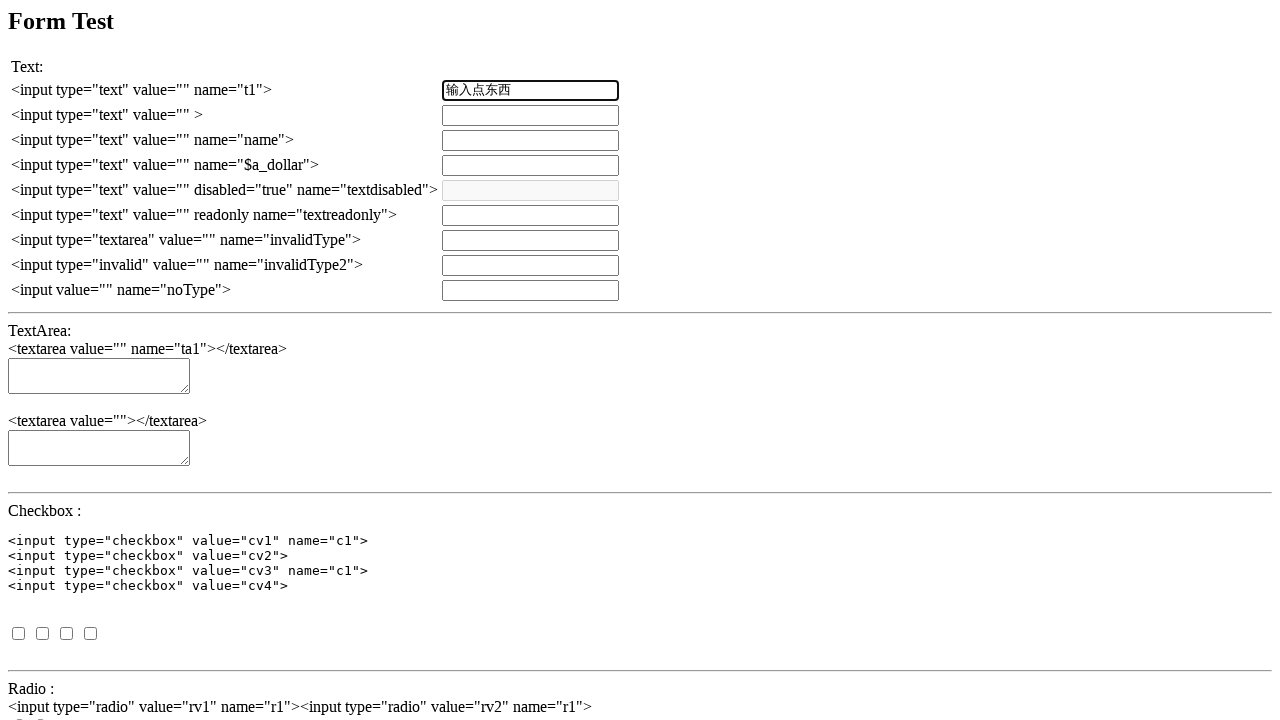

Navigated to prompt test page
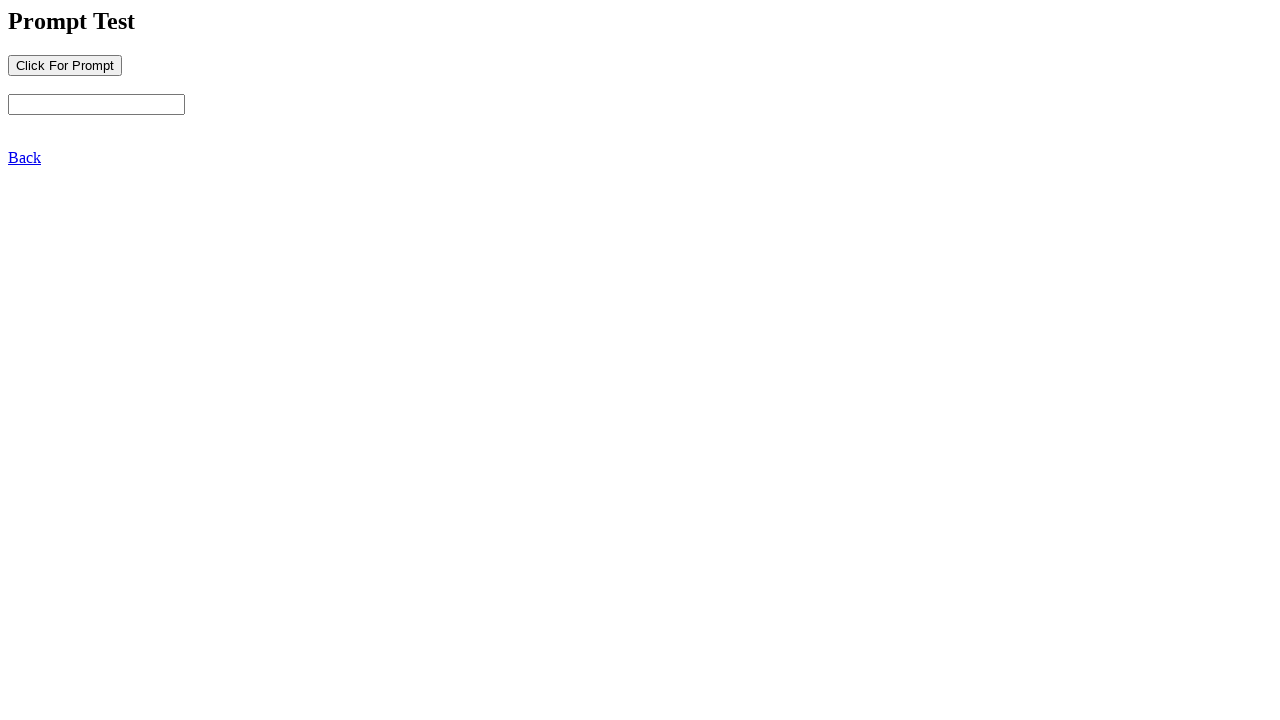

Set up dialog handler to accept the prompt dialog
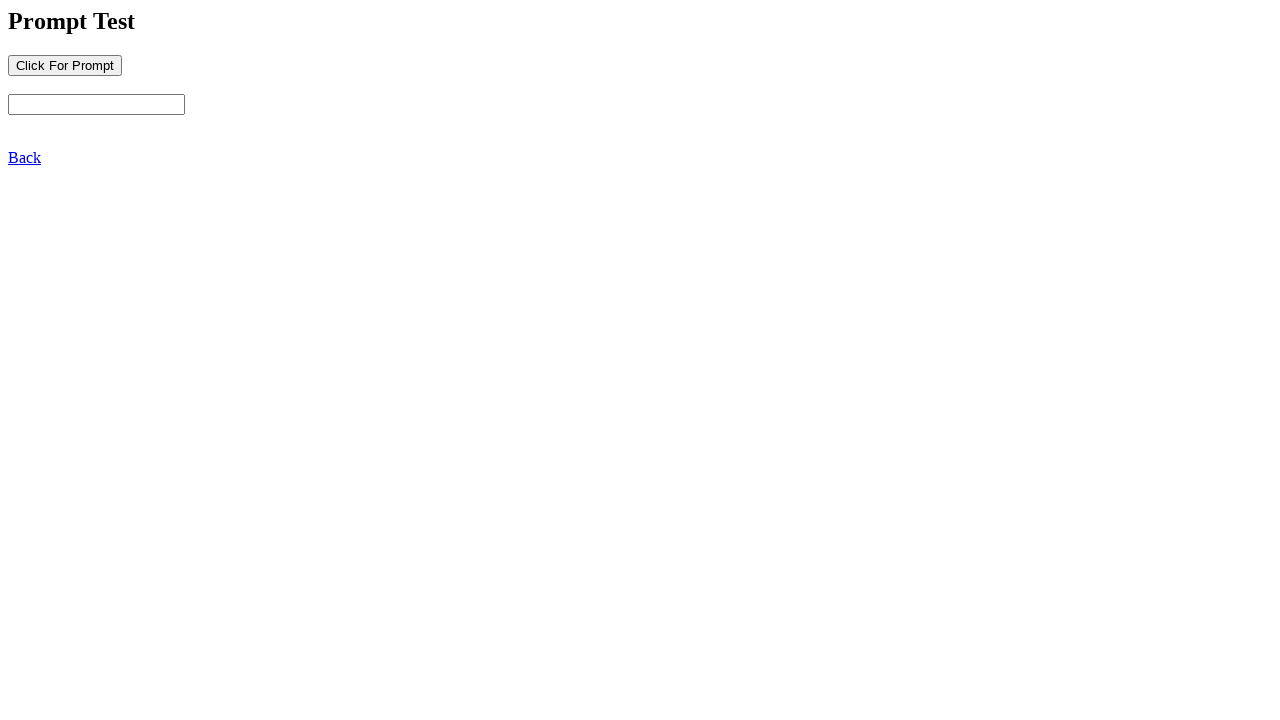

Clicked button to trigger prompt dialog at (65, 65) on input[name='b1']
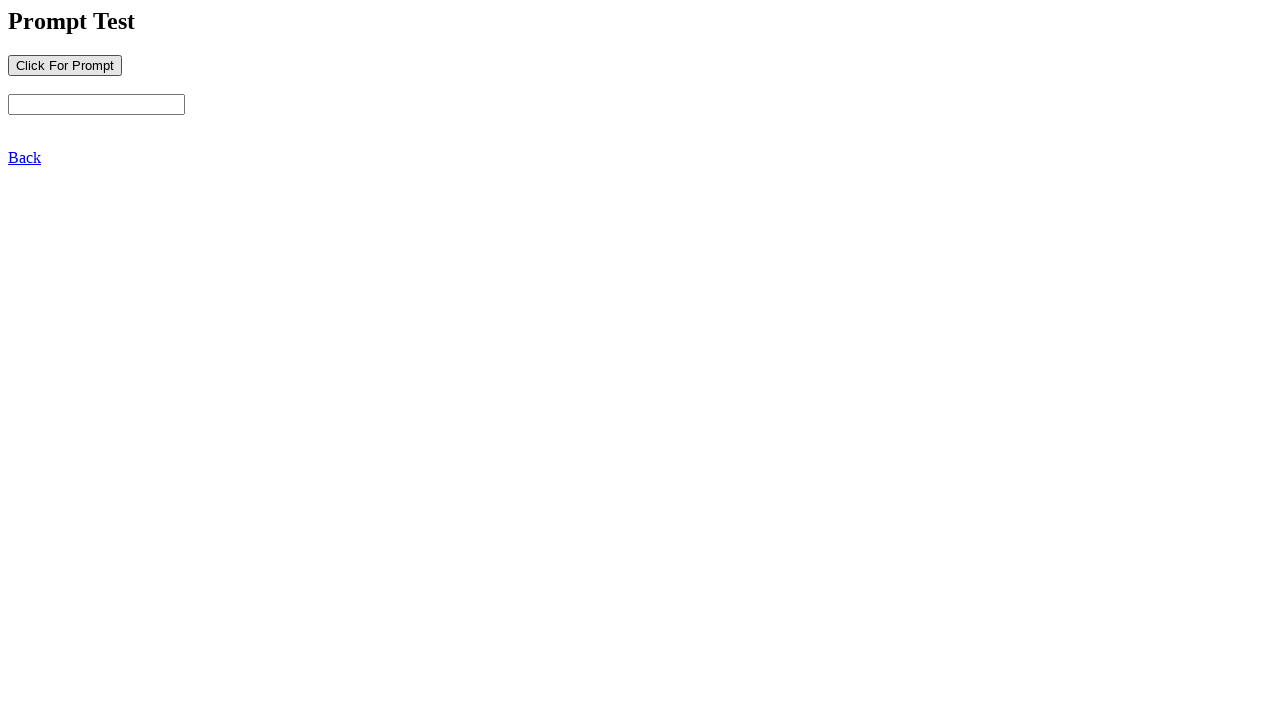

Navigated to prompt test page again
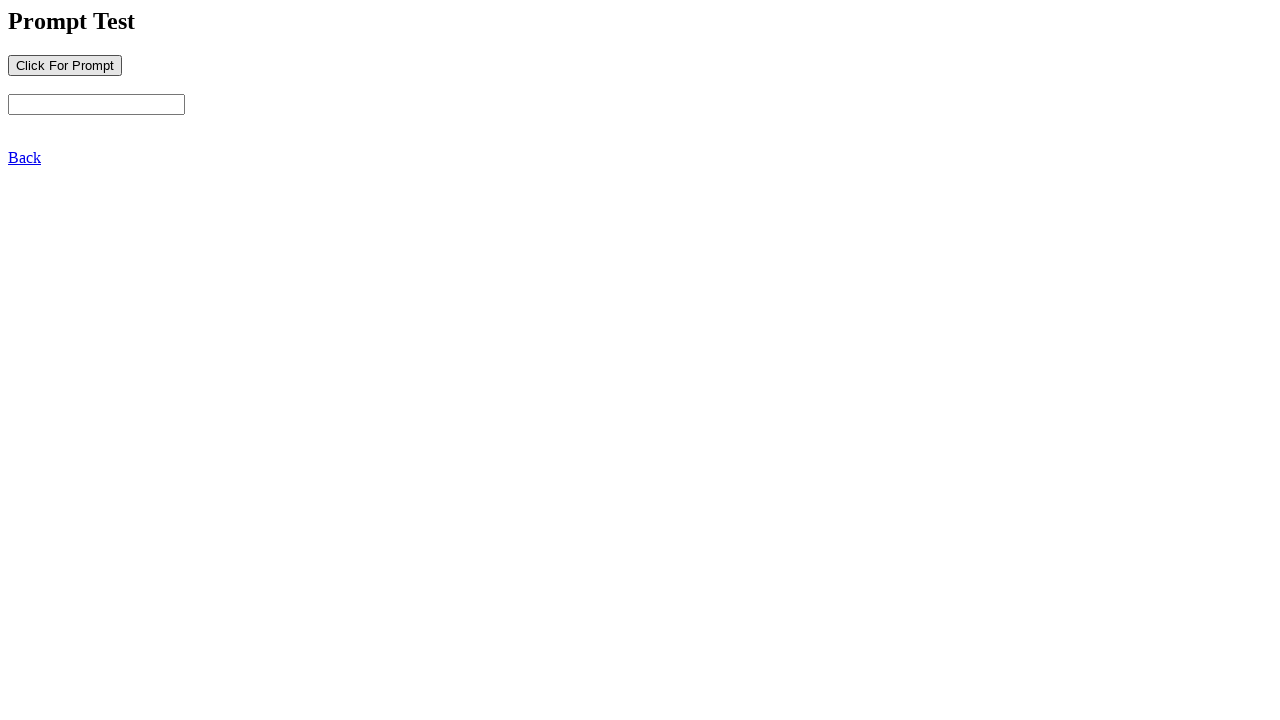

Set up dialog handler to dismiss the prompt dialog
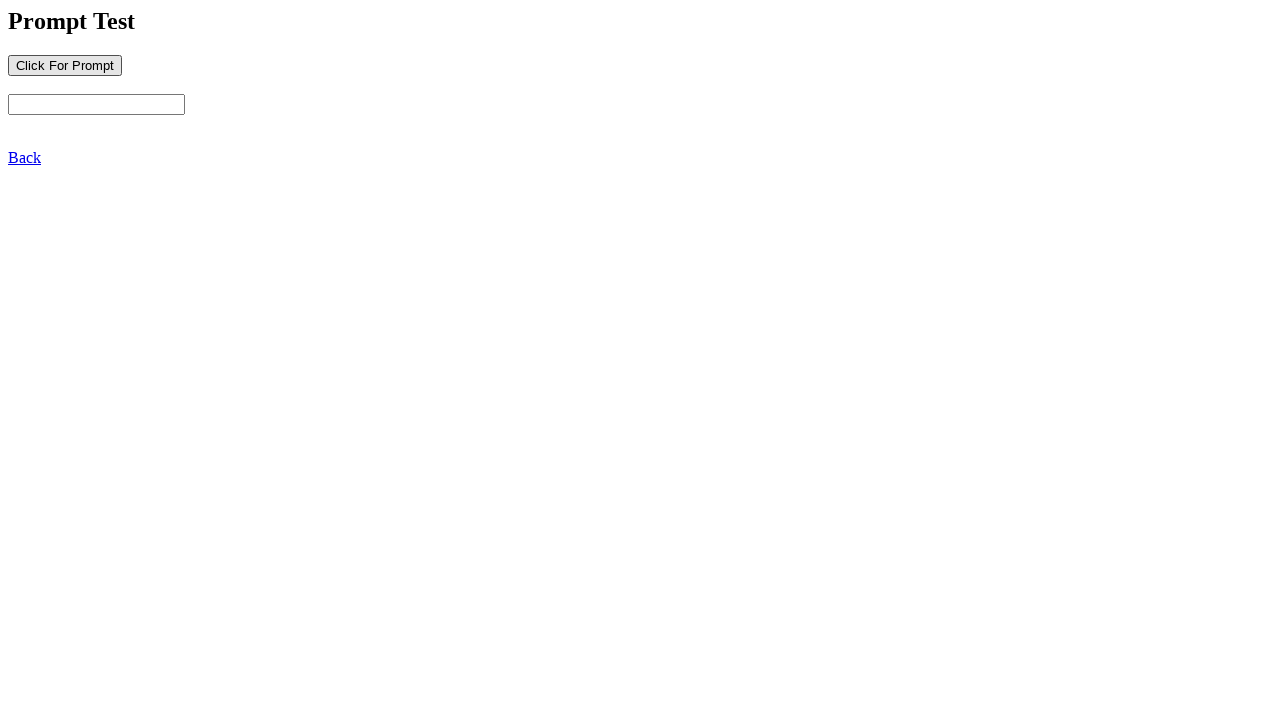

Clicked button to trigger prompt dialog at (65, 65) on input[name='b1']
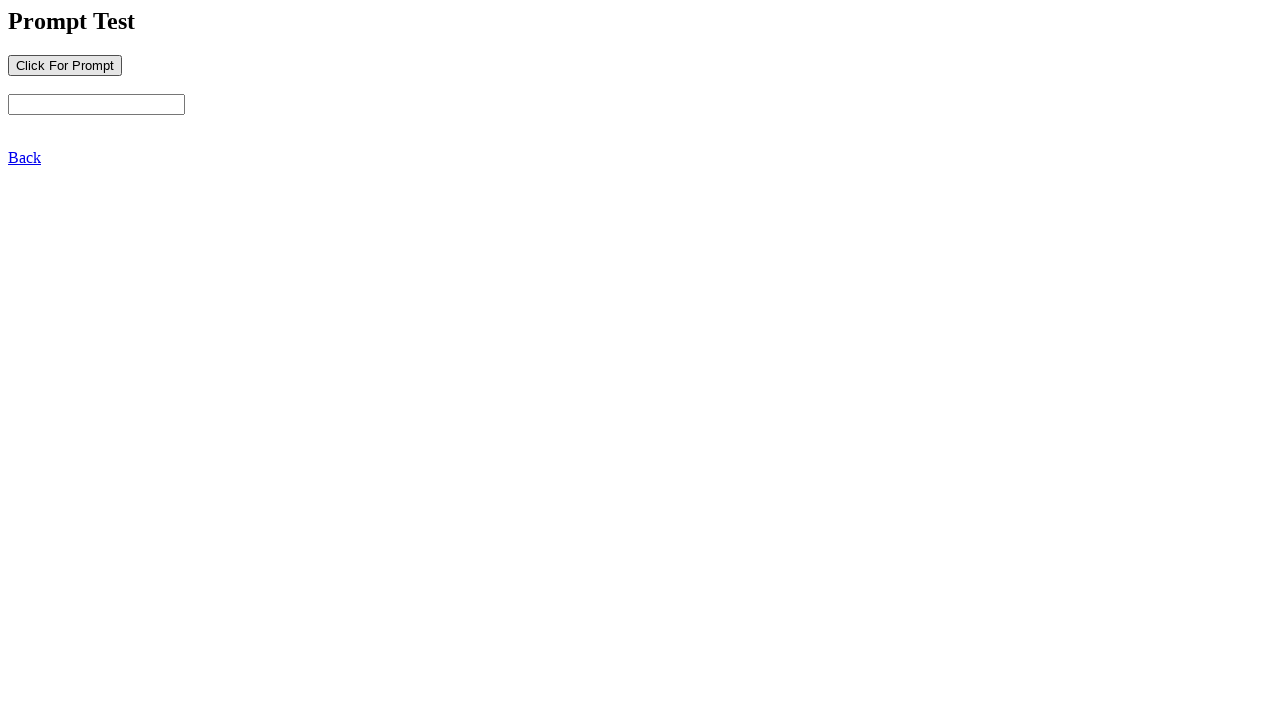

Navigated to prompt test page again
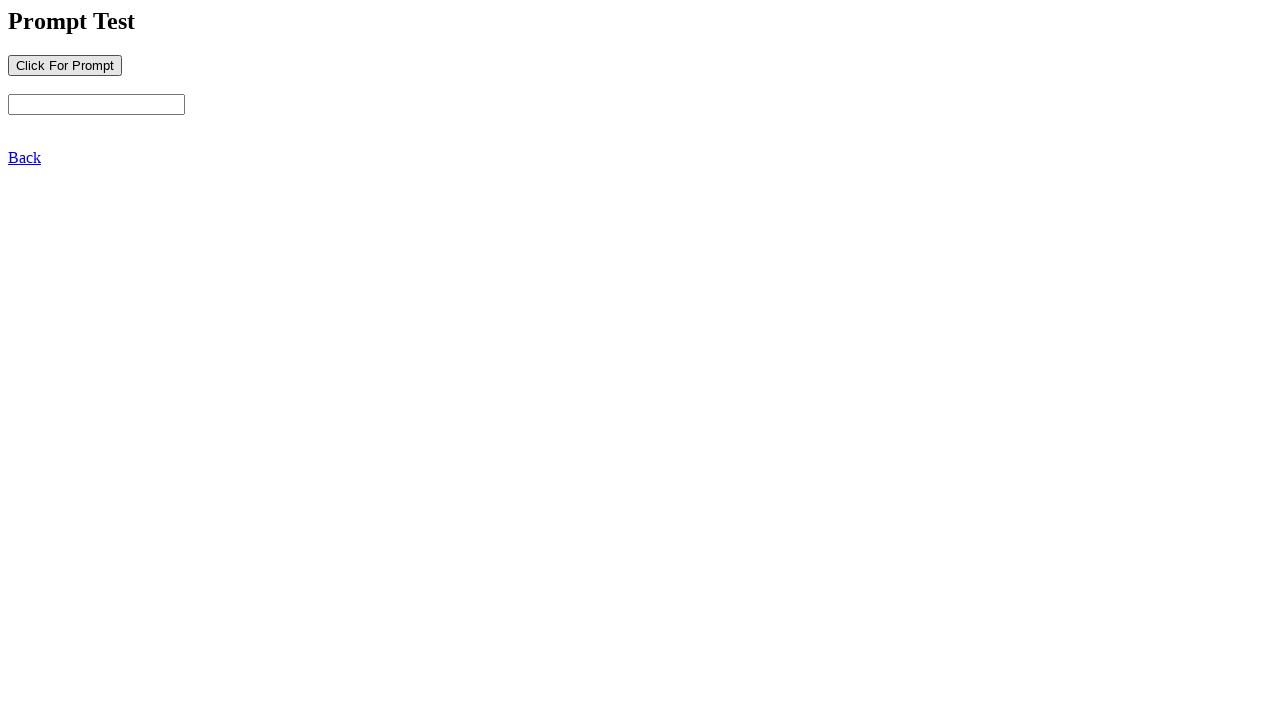

Set up dialog handler to enter text '输入内容' and accept prompt
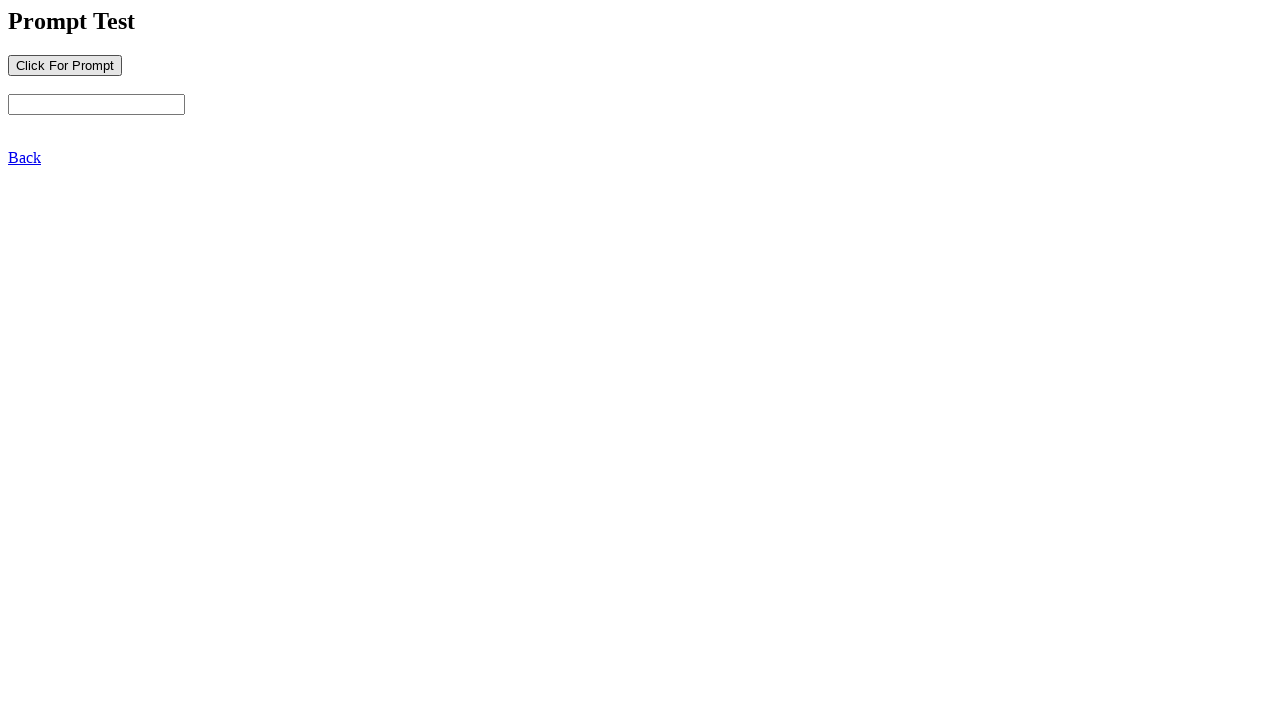

Clicked button to trigger prompt dialog at (65, 65) on input[name='b1']
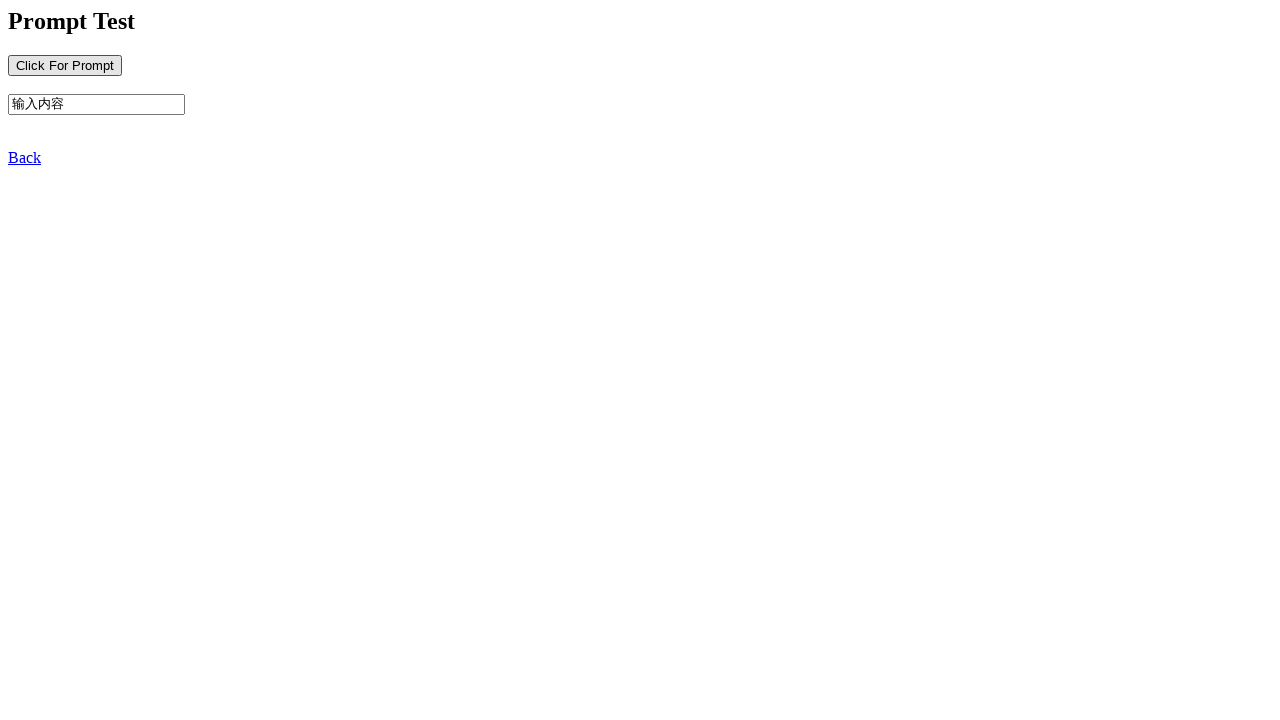

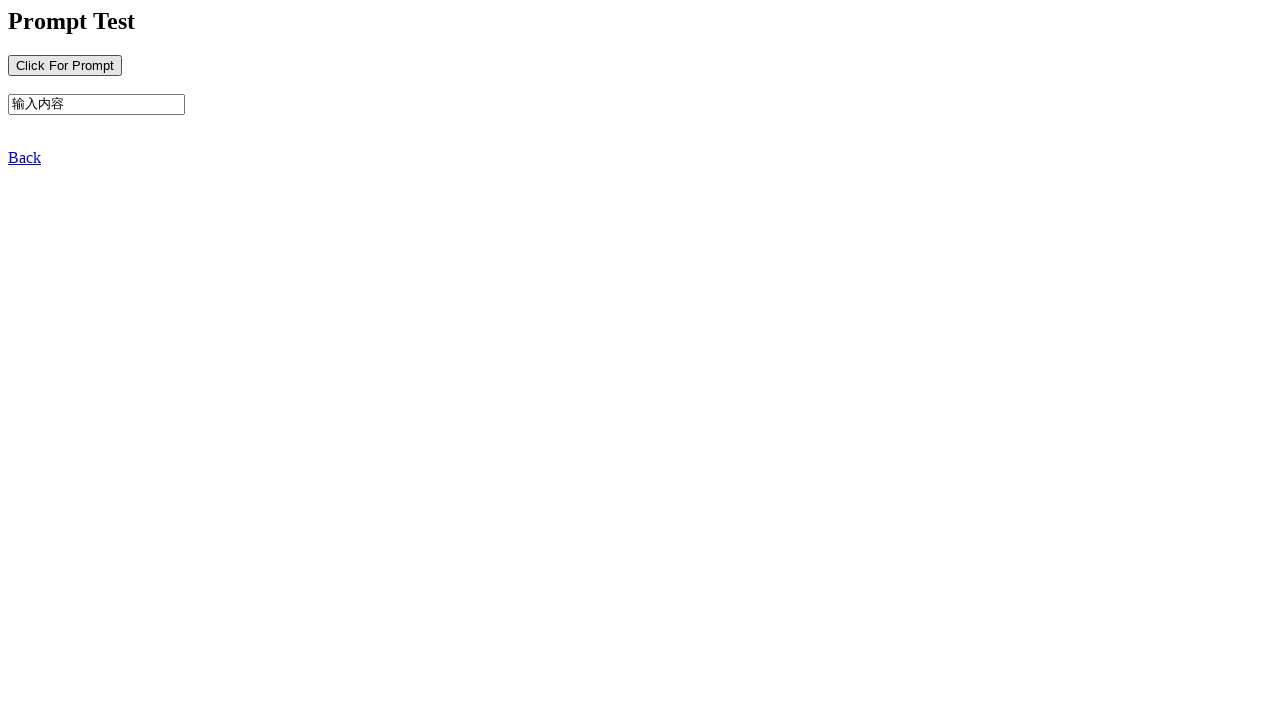